Tests the Playwright documentation homepage by navigating to it, clicking the "Get started" link, and verifying the Installation heading is visible

Starting URL: https://playwright.dev/

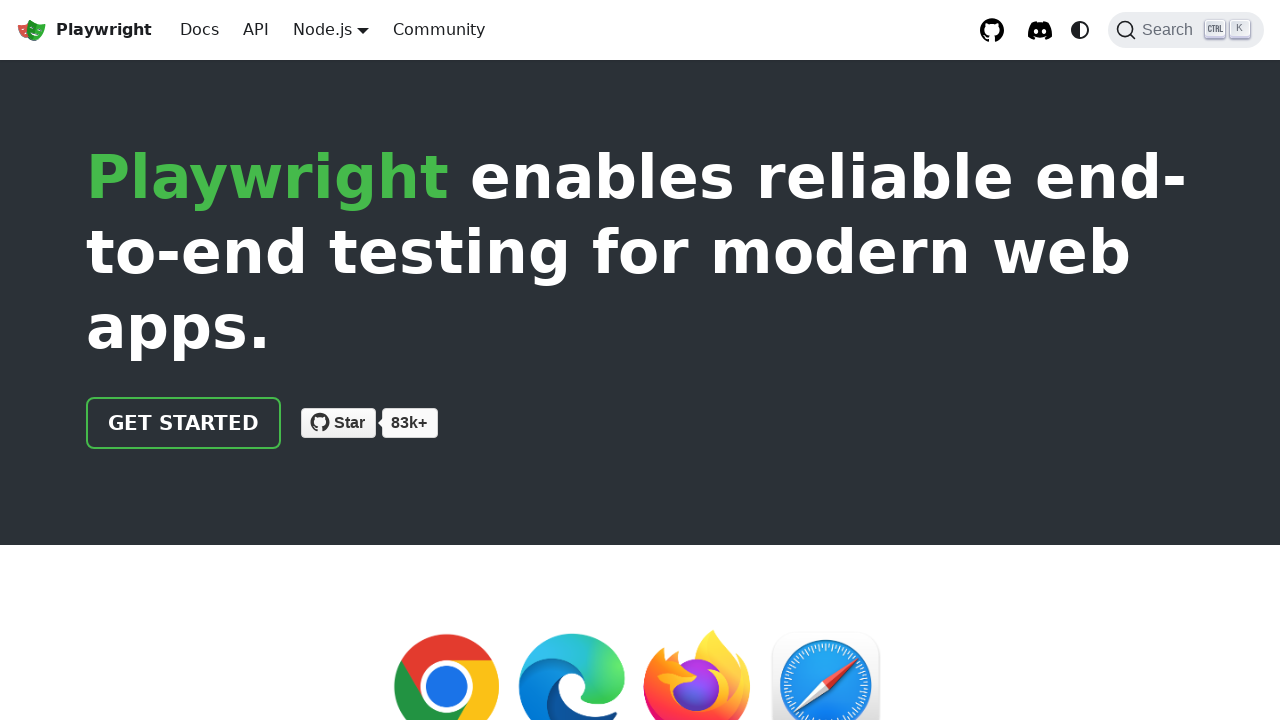

Navigated to Playwright documentation homepage
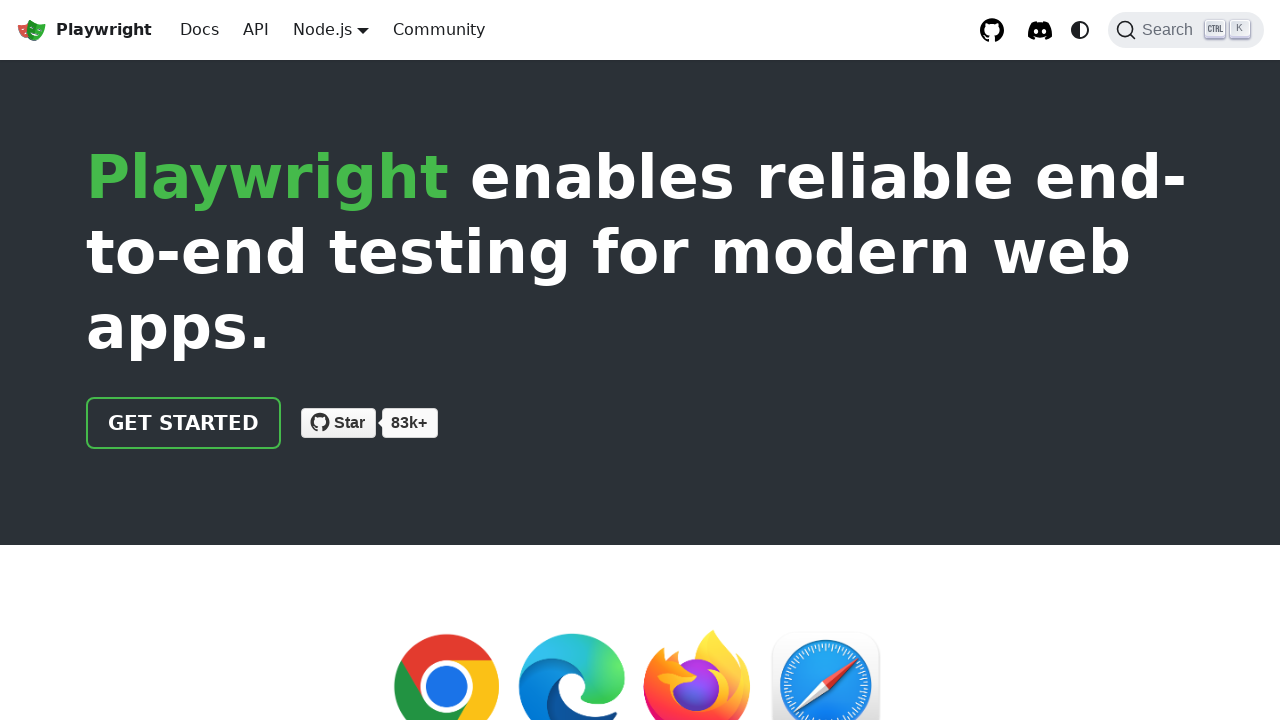

Clicked 'Get started' link at (184, 423) on internal:role=link[name="Get started"i]
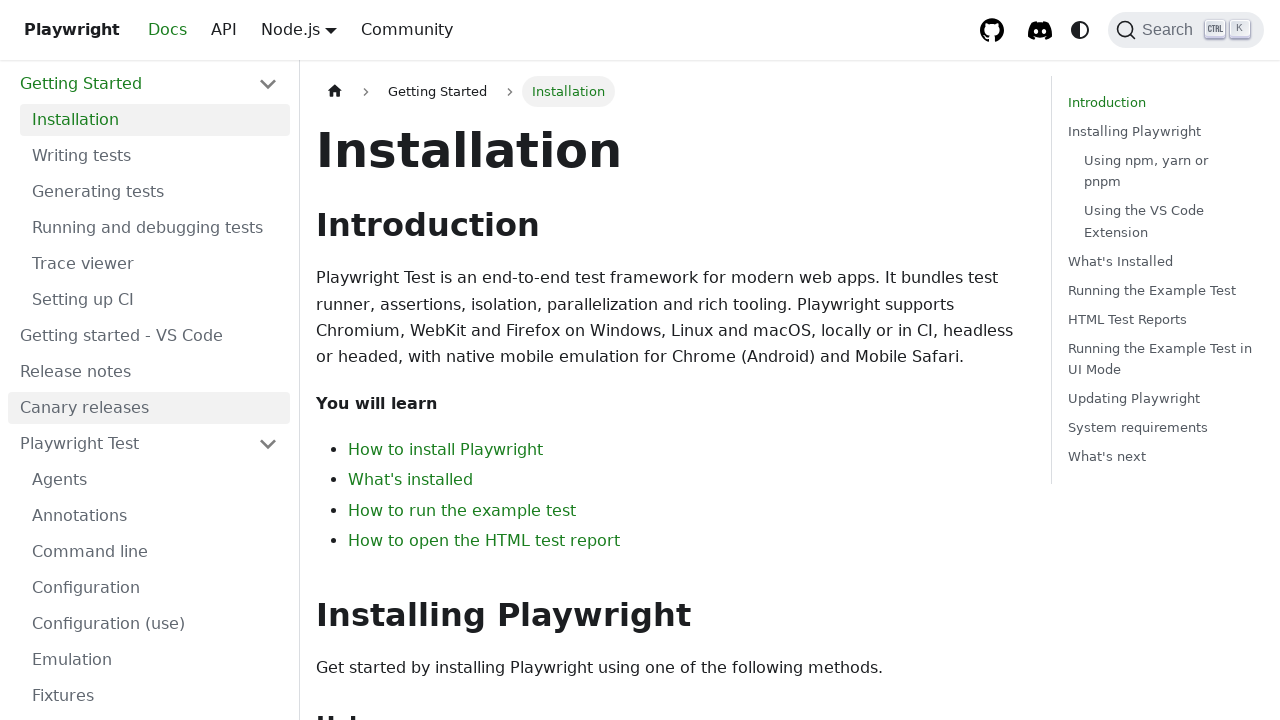

Installation heading is visible
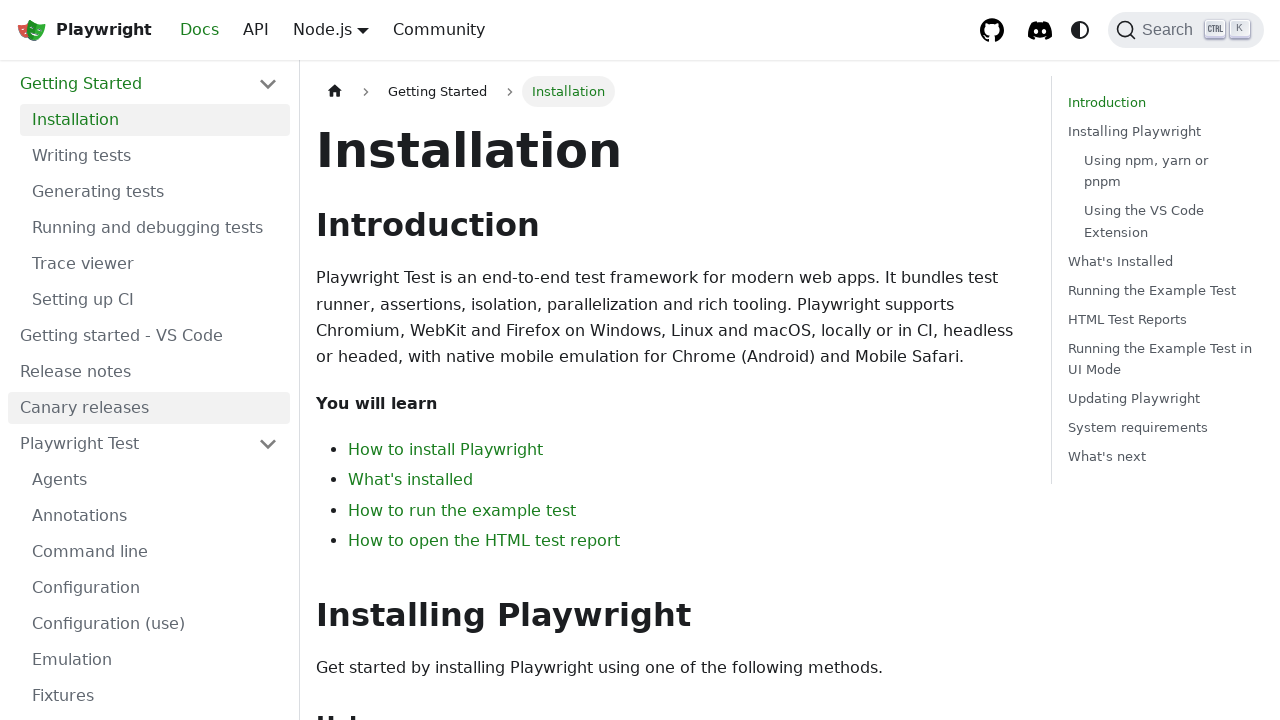

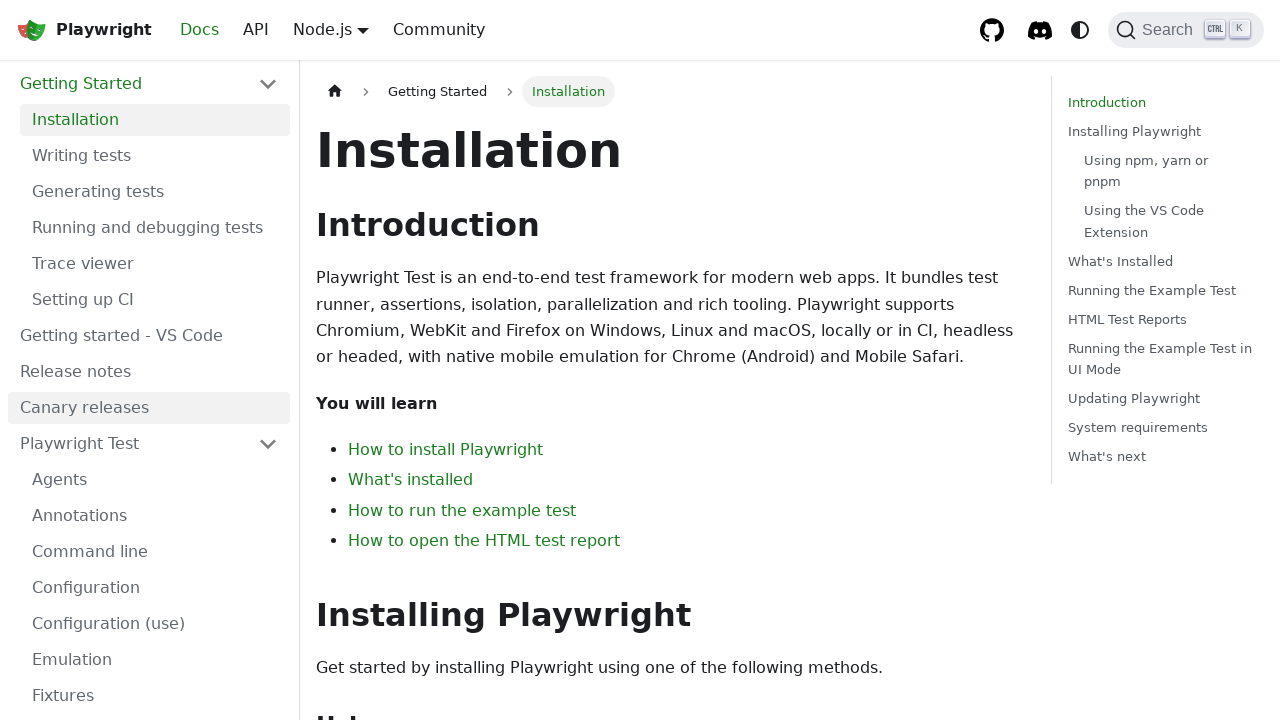